Tests the Typos page by navigating to it and checking if the displayed text matches the expected correct text, refreshing the page until the typo-free version is found.

Starting URL: https://the-internet.herokuapp.com/

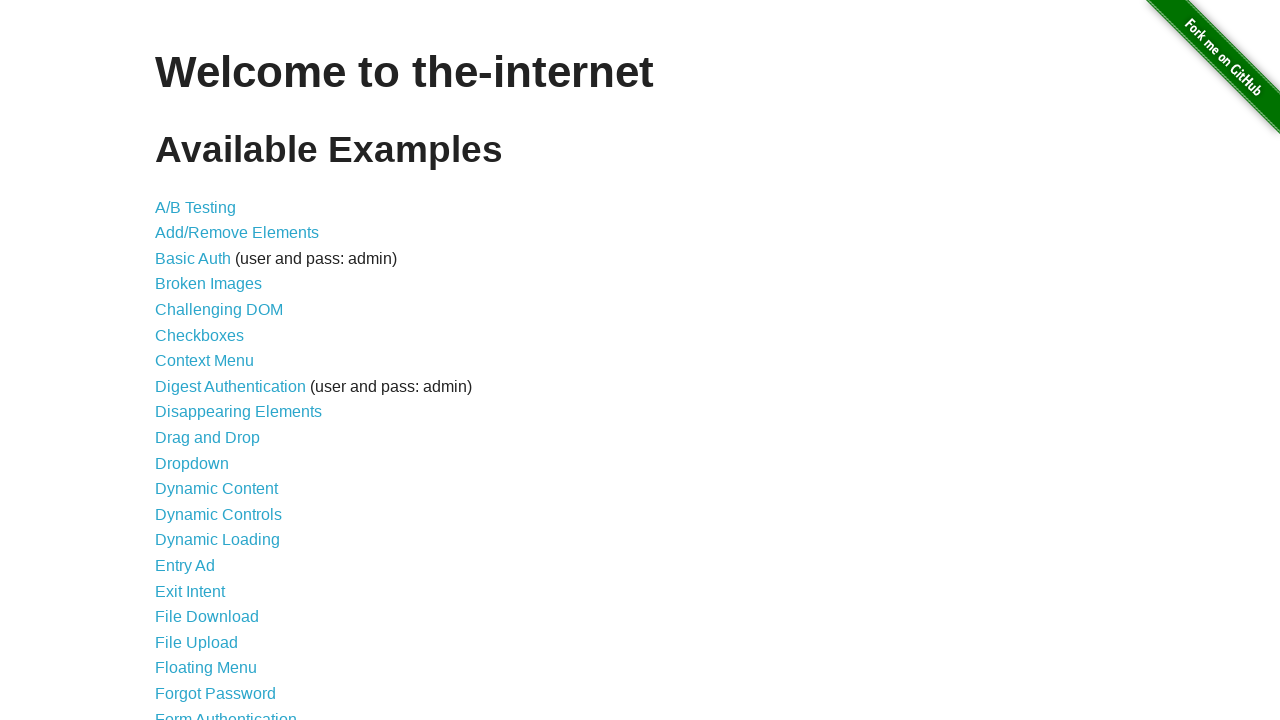

Clicked on Typos link to navigate to the typos page at (176, 625) on text=Typos
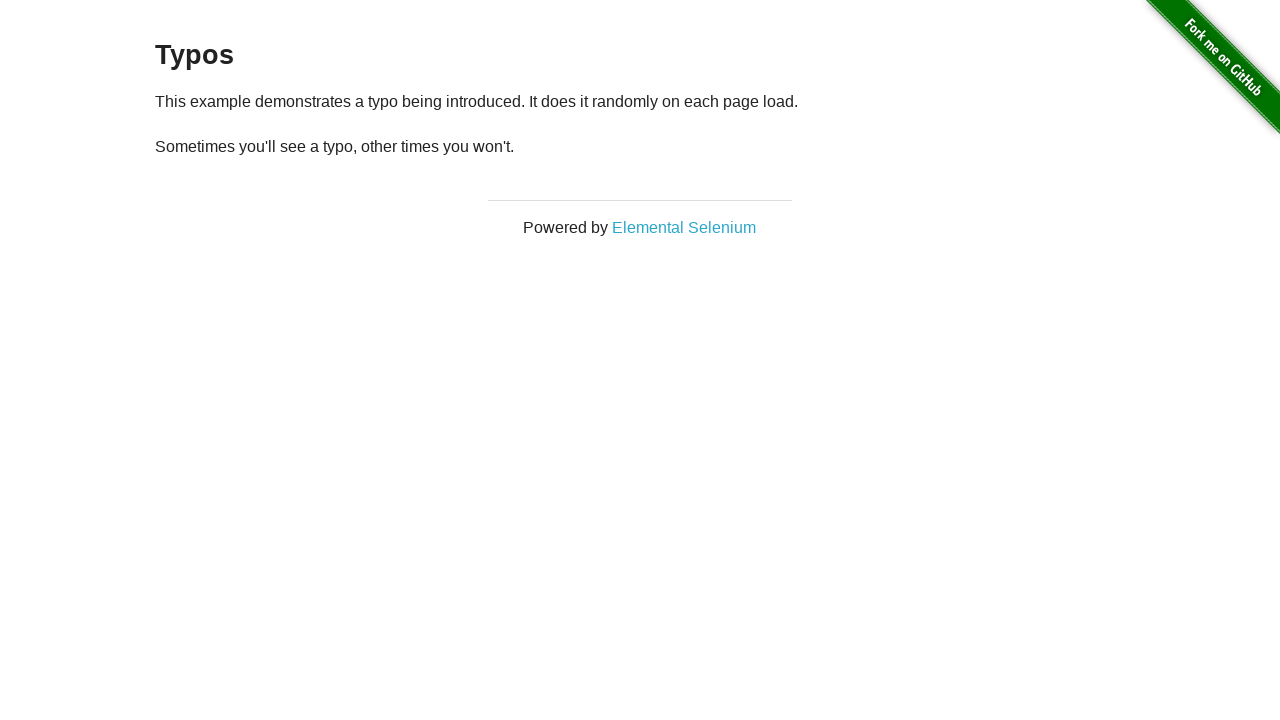

Waited for typos page content to load
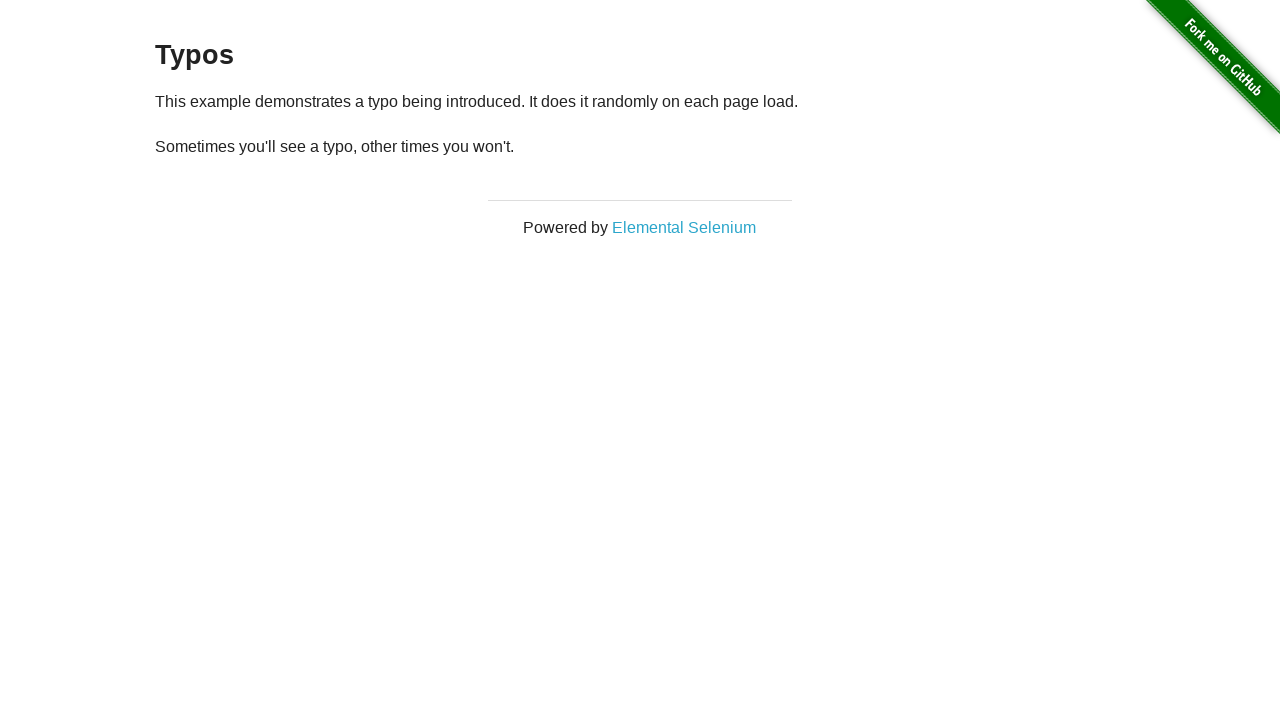

Retrieved text content from paragraph (attempt 1)
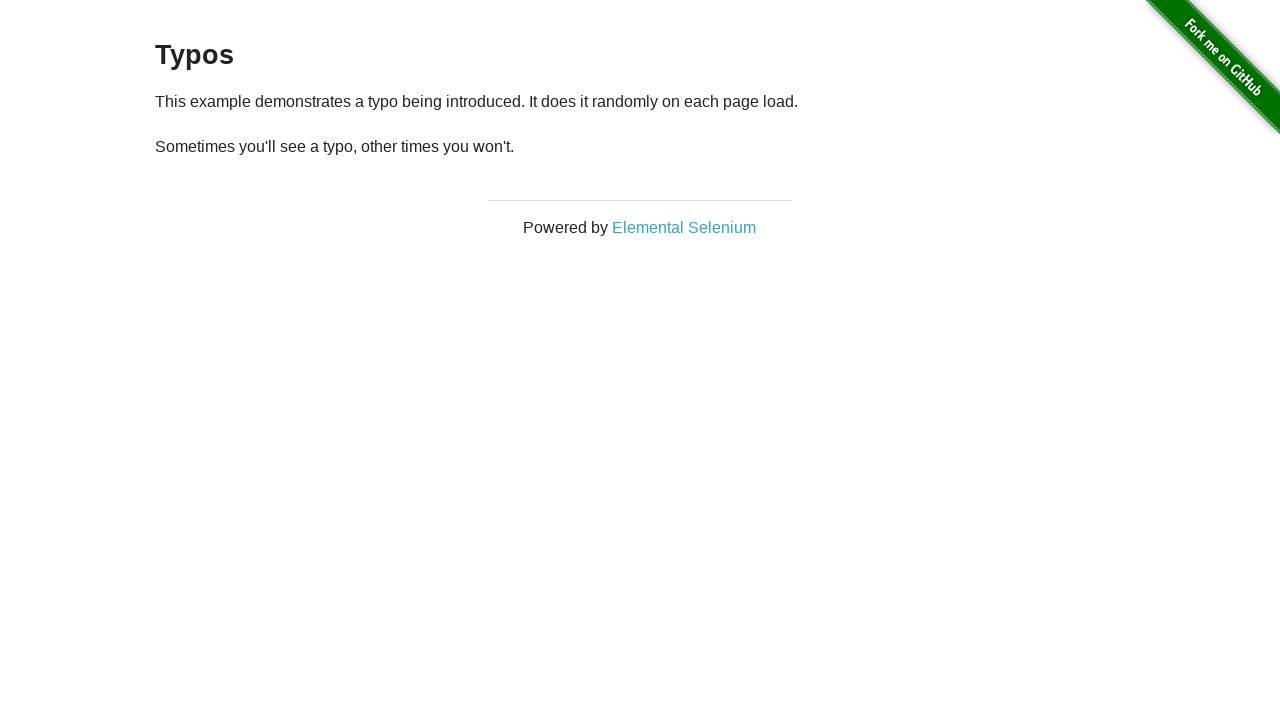

Reloaded page to check for typo-free version (attempt 1)
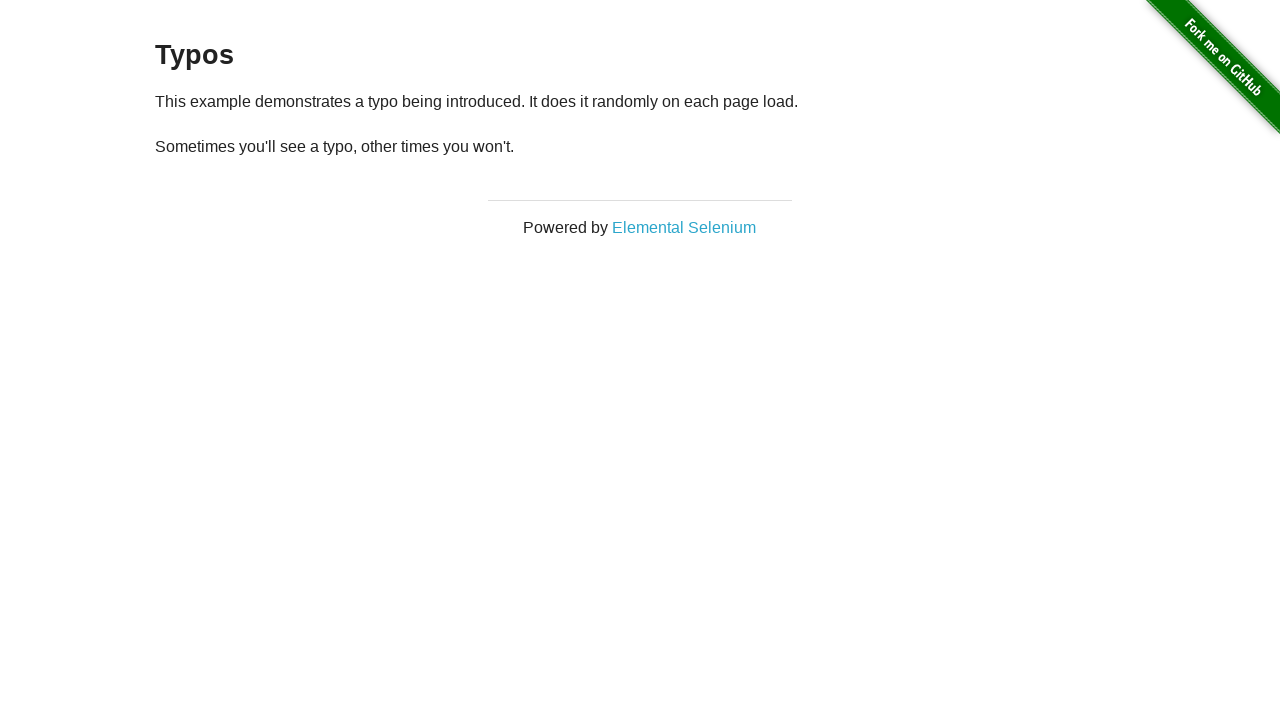

Waited for content to reload after refresh
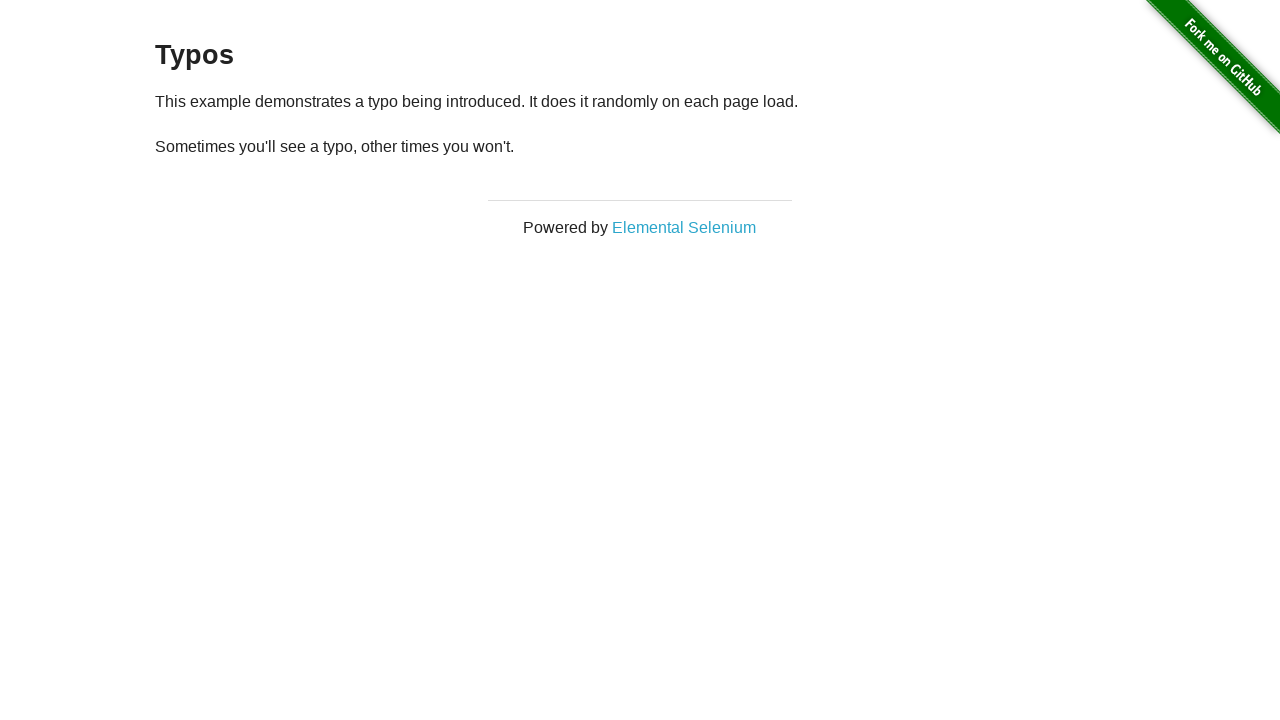

Retrieved text content from paragraph (attempt 2)
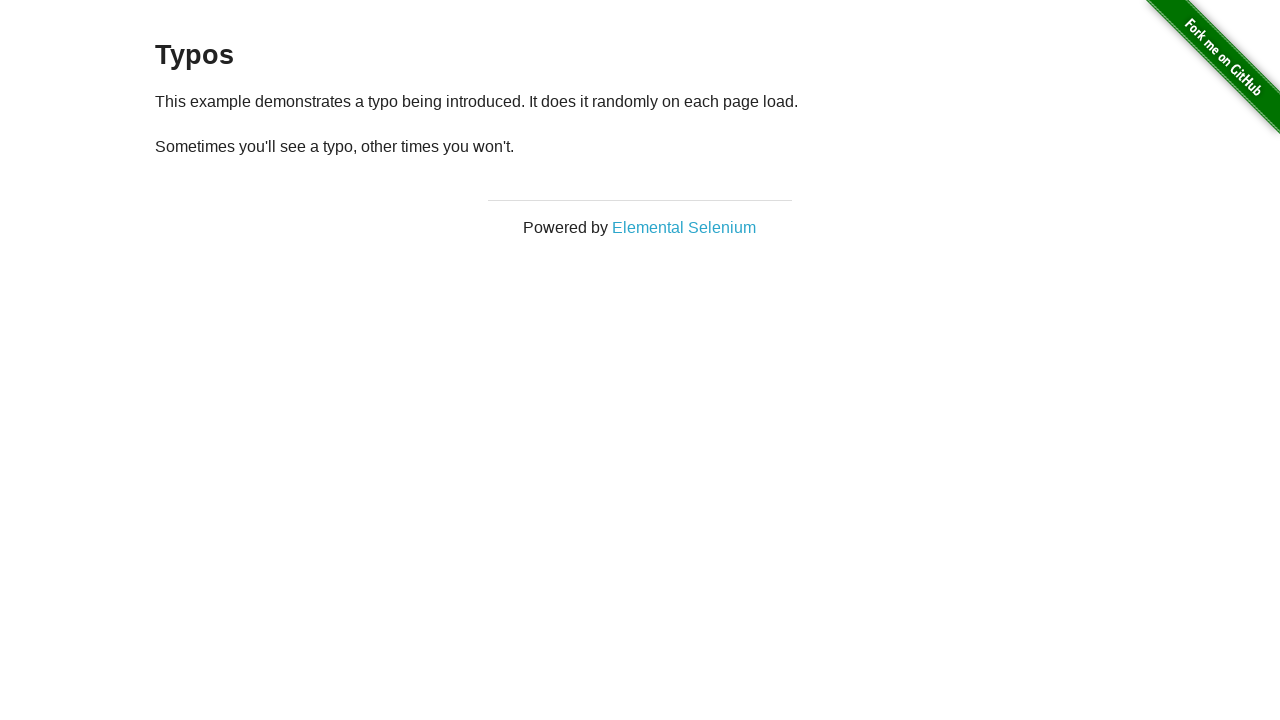

Reloaded page to check for typo-free version (attempt 2)
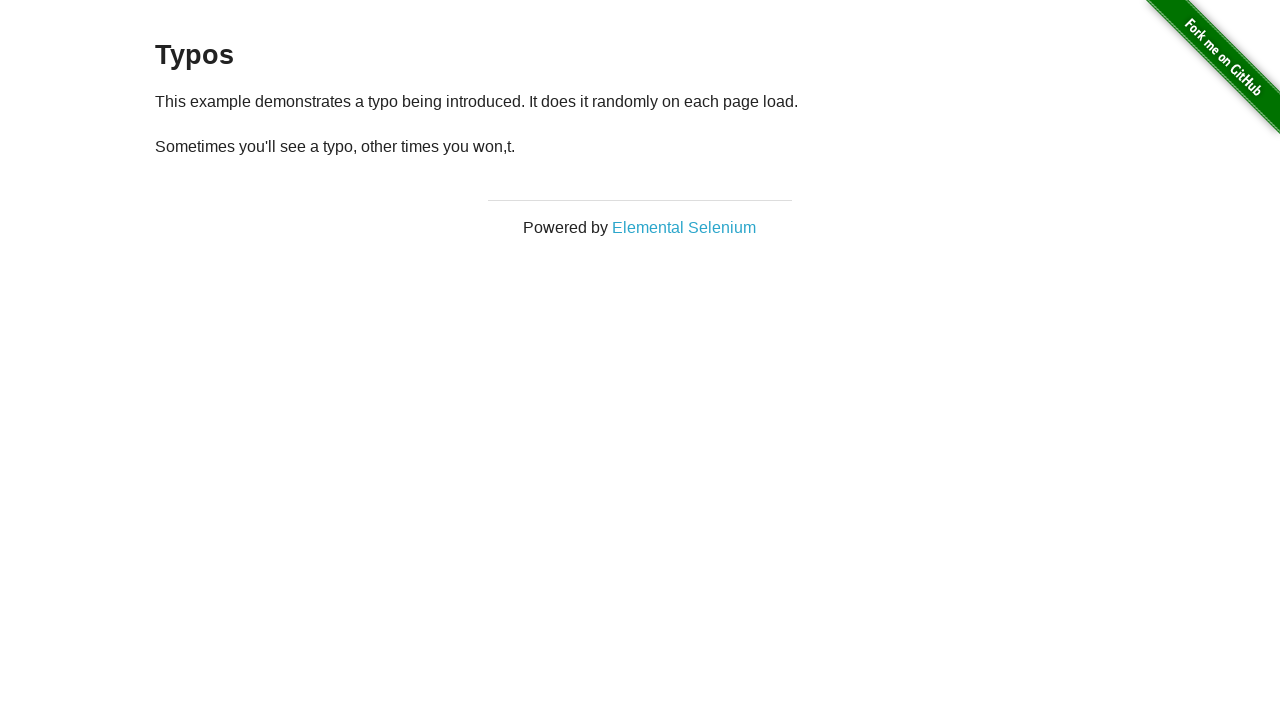

Waited for content to reload after refresh
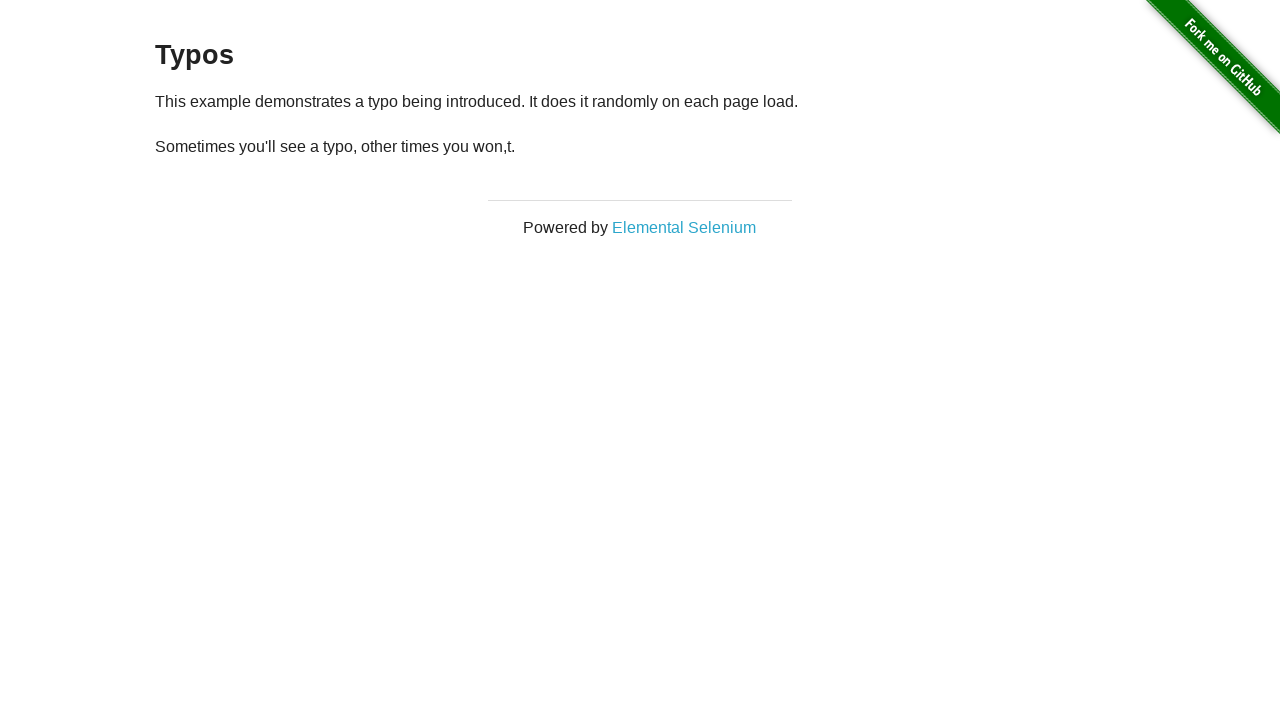

Retrieved text content from paragraph (attempt 3)
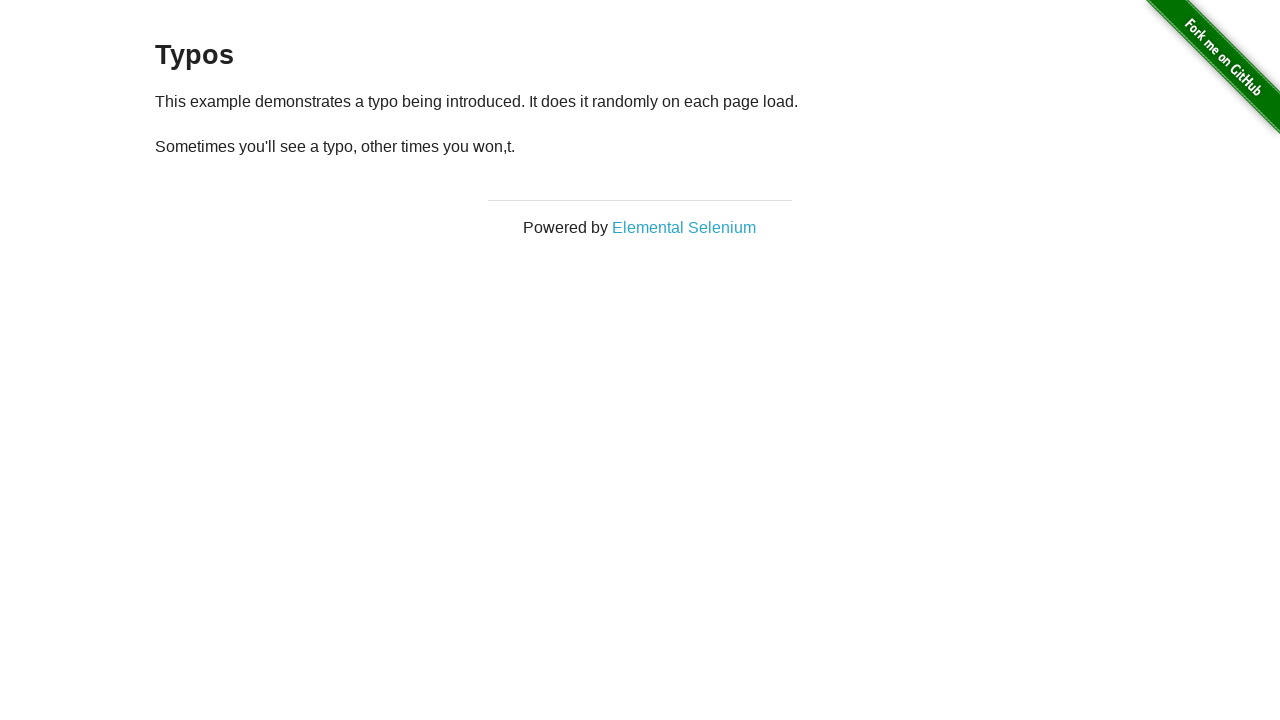

Reloaded page to check for typo-free version (attempt 3)
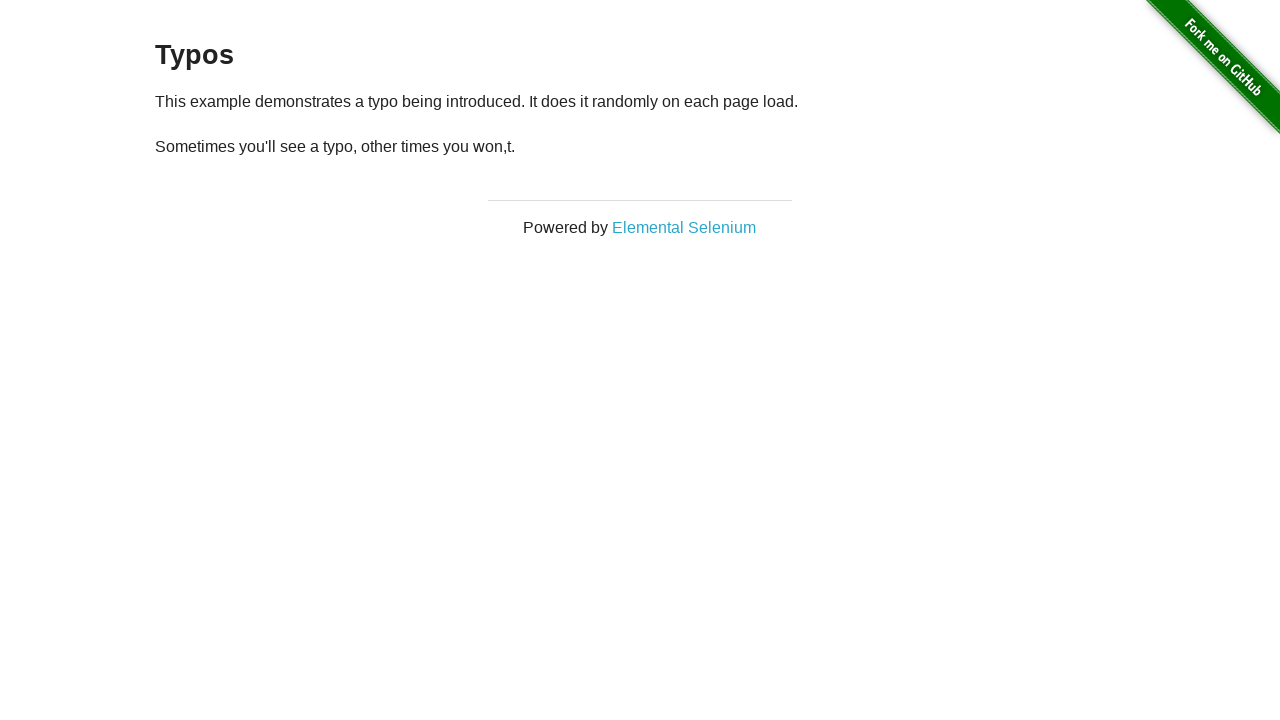

Waited for content to reload after refresh
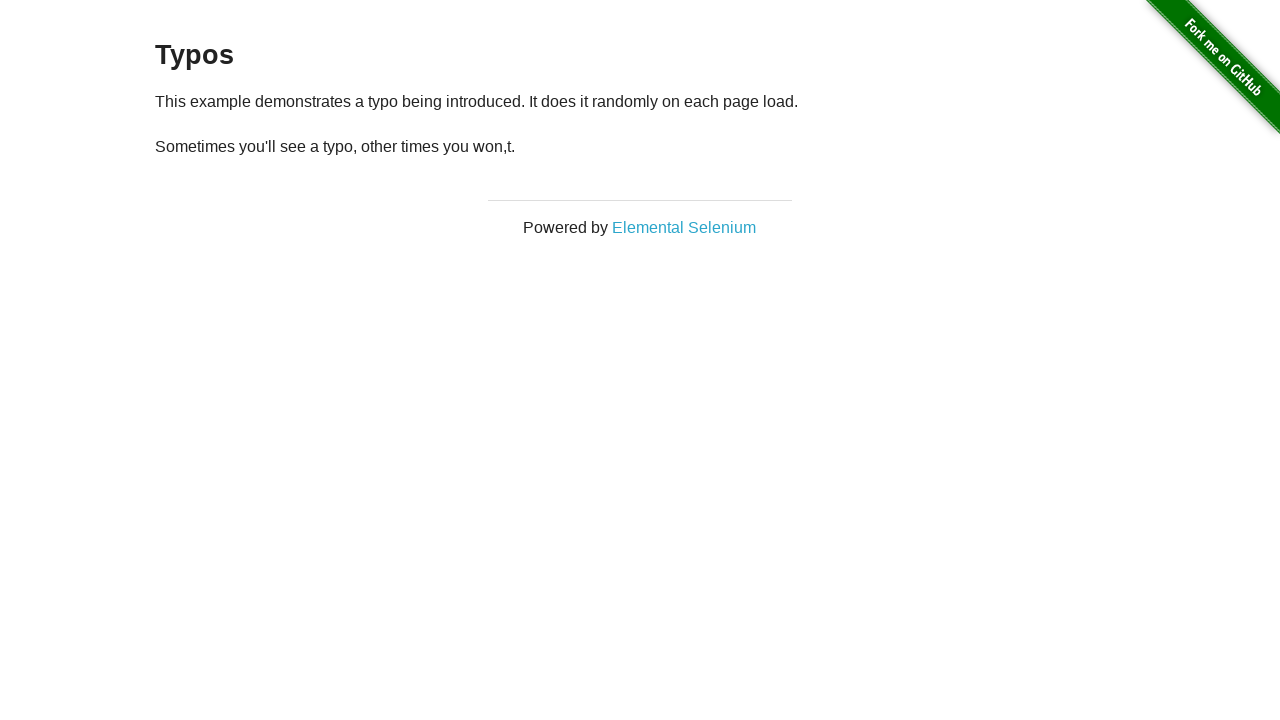

Retrieved text content from paragraph (attempt 4)
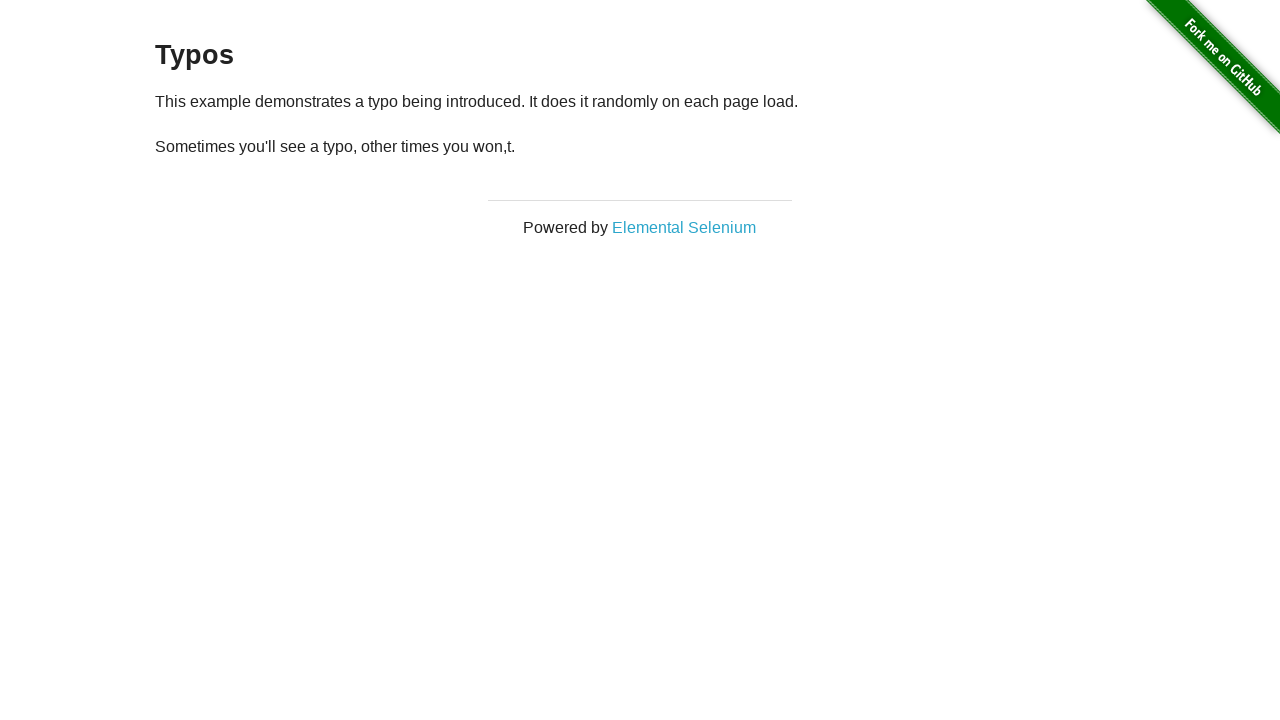

Reloaded page to check for typo-free version (attempt 4)
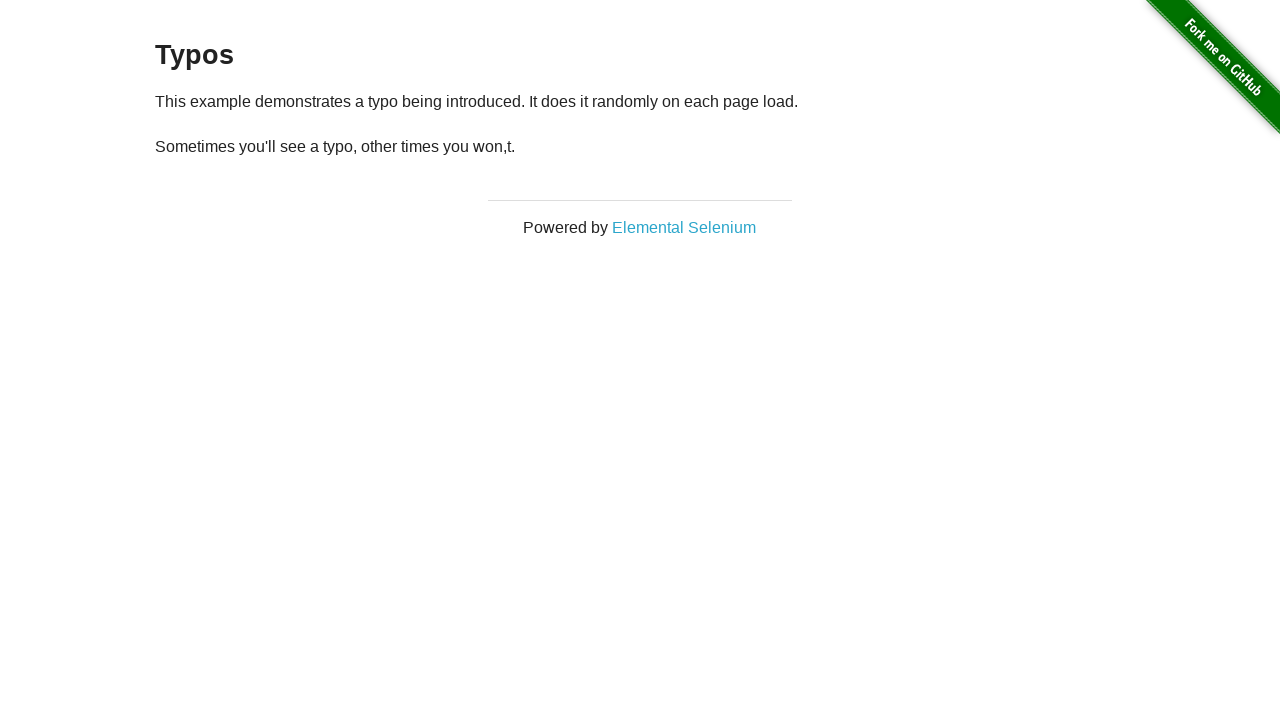

Waited for content to reload after refresh
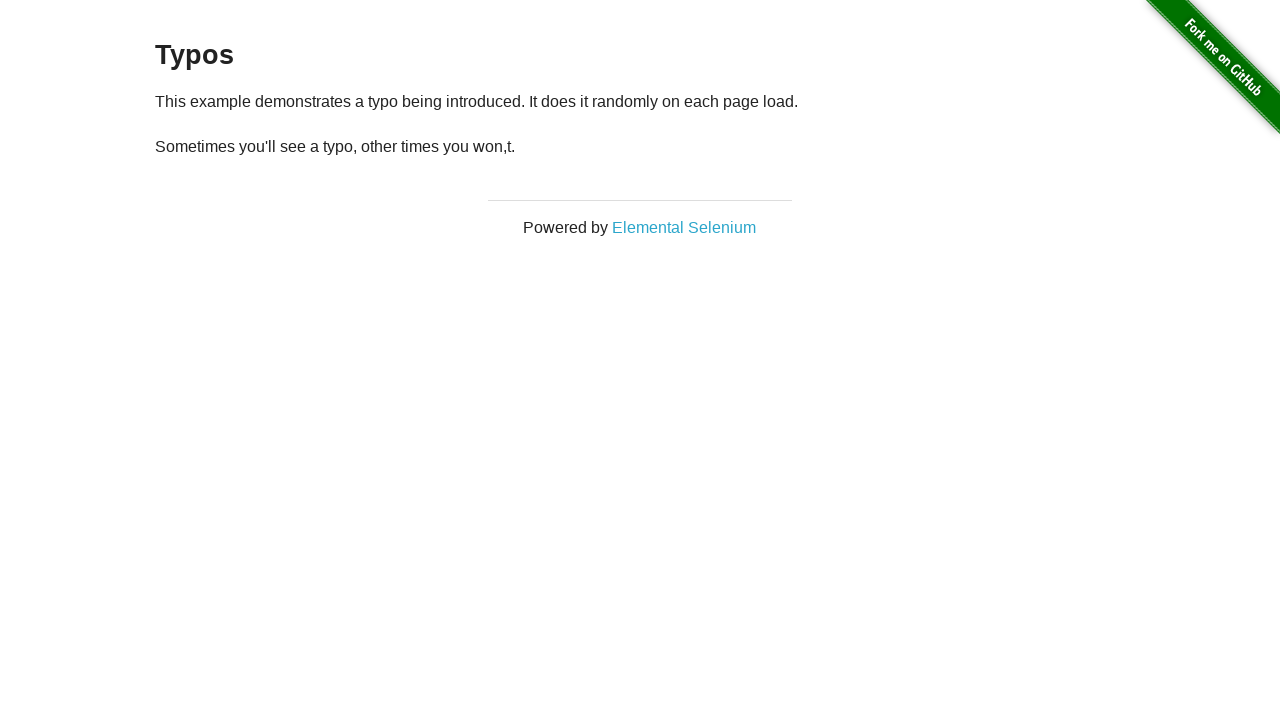

Retrieved text content from paragraph (attempt 5)
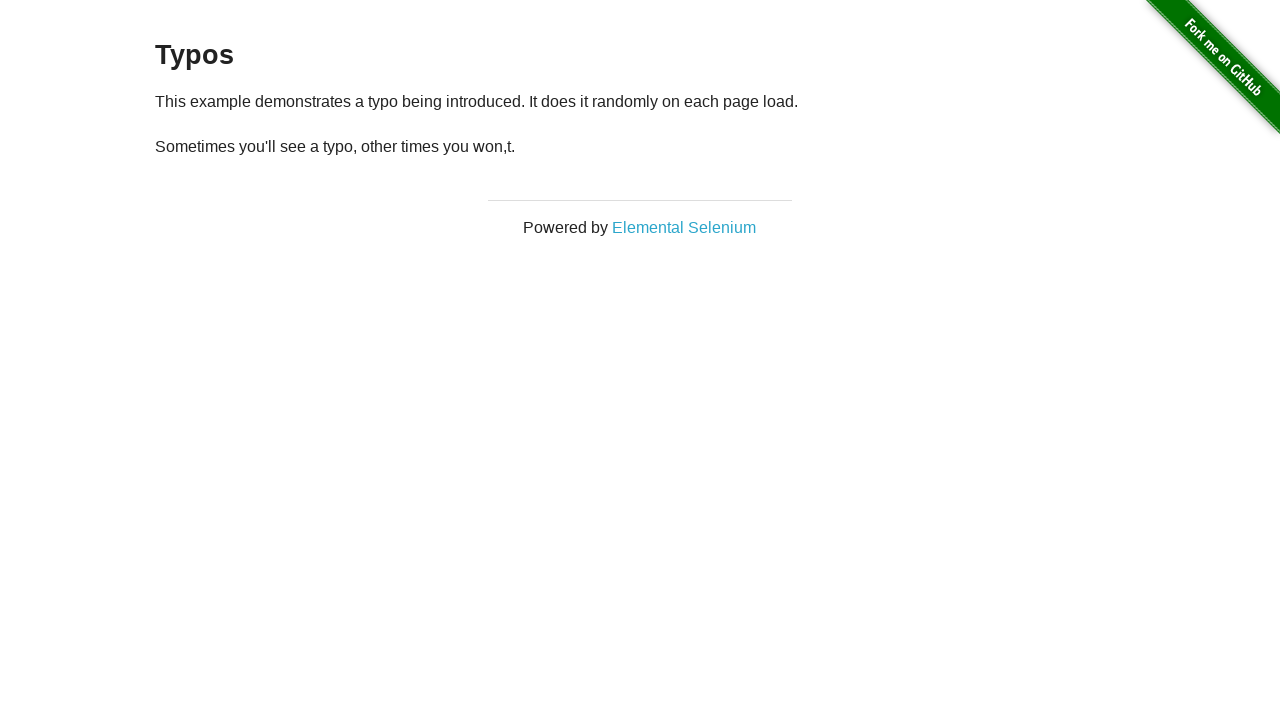

Reloaded page to check for typo-free version (attempt 5)
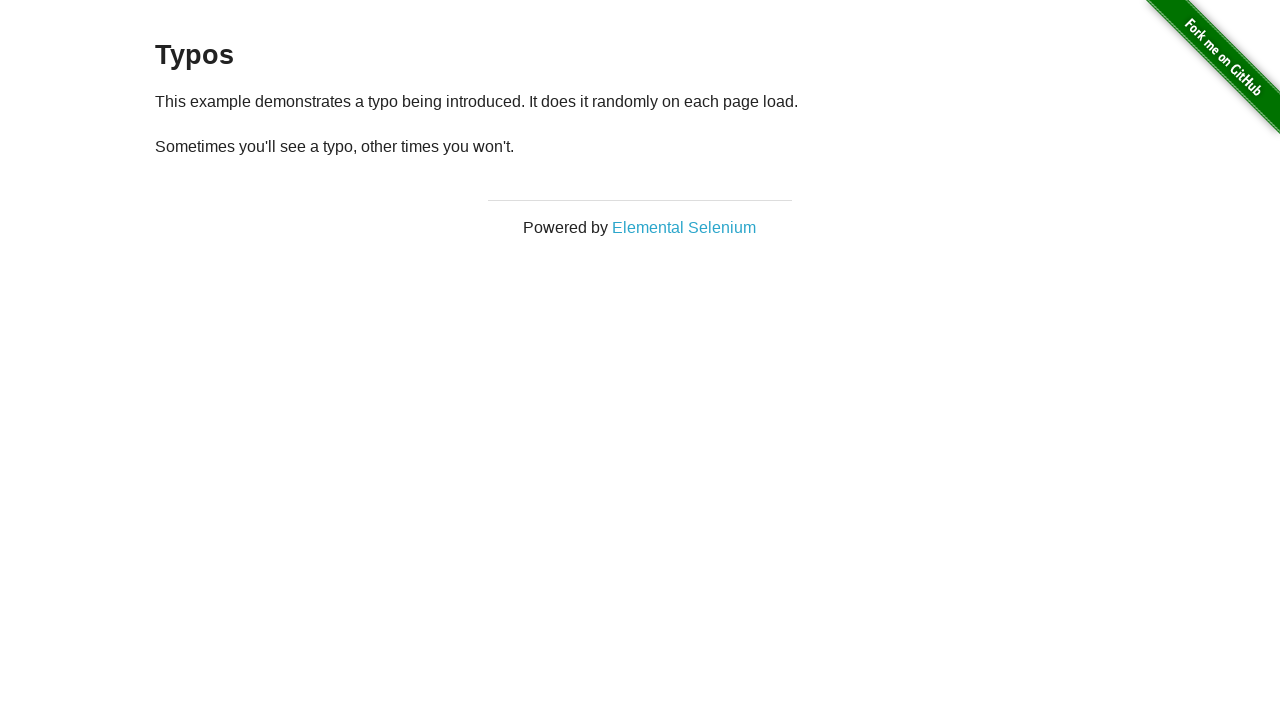

Waited for content to reload after refresh
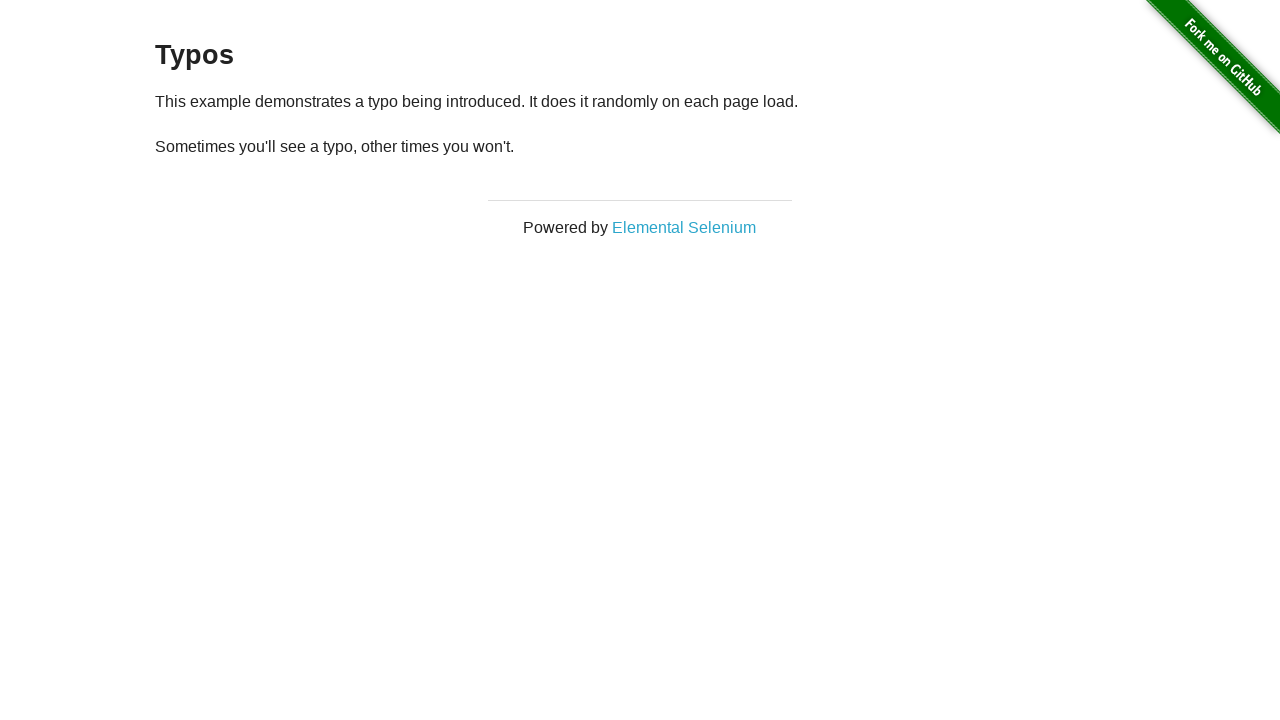

Retrieved text content from paragraph (attempt 6)
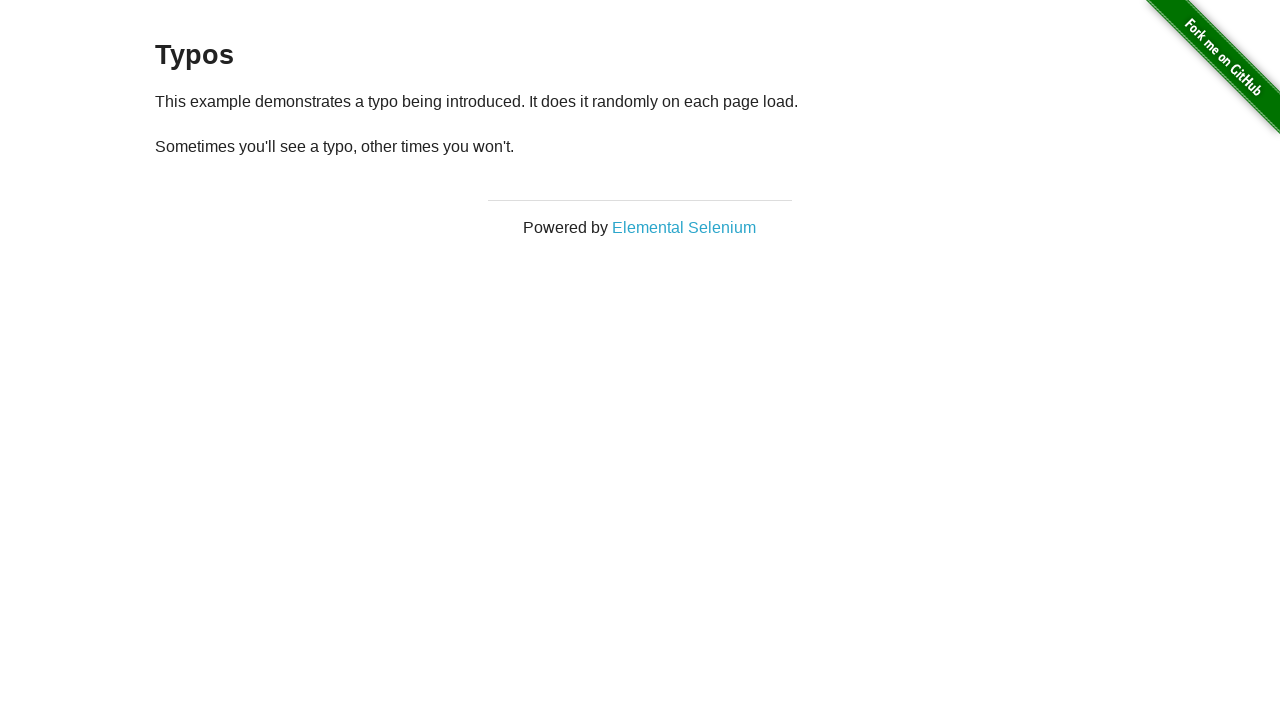

Reloaded page to check for typo-free version (attempt 6)
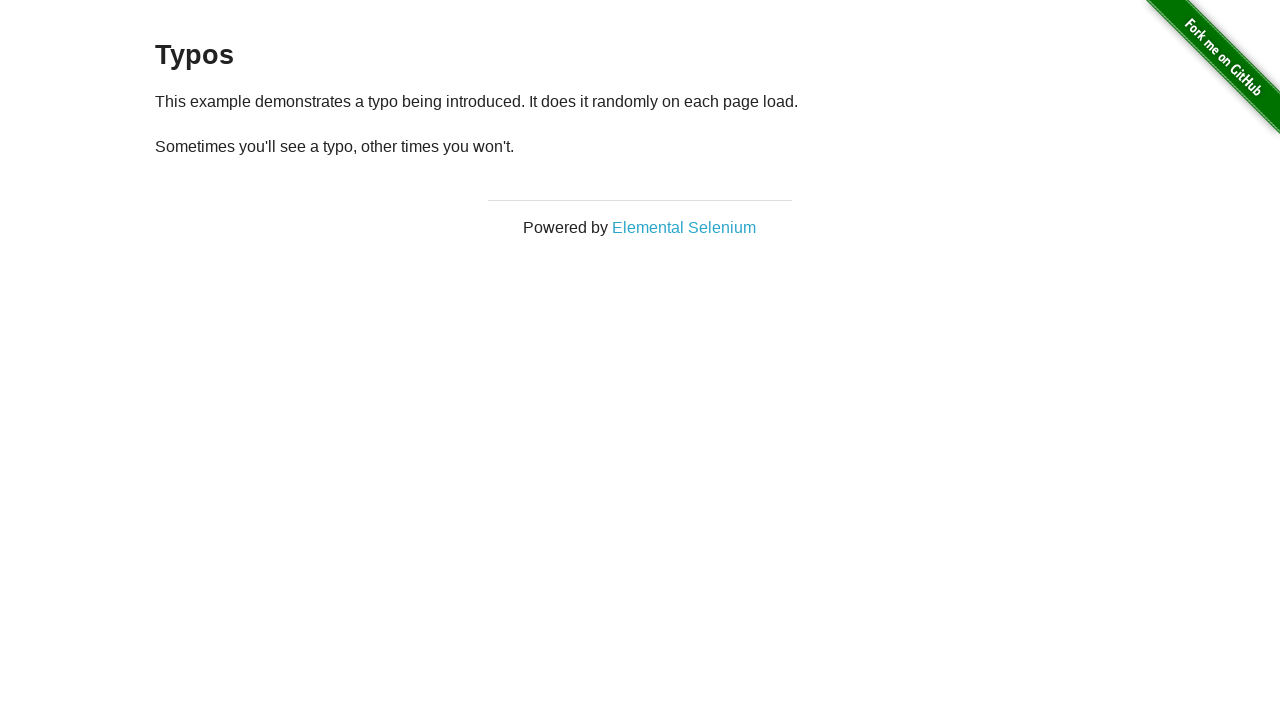

Waited for content to reload after refresh
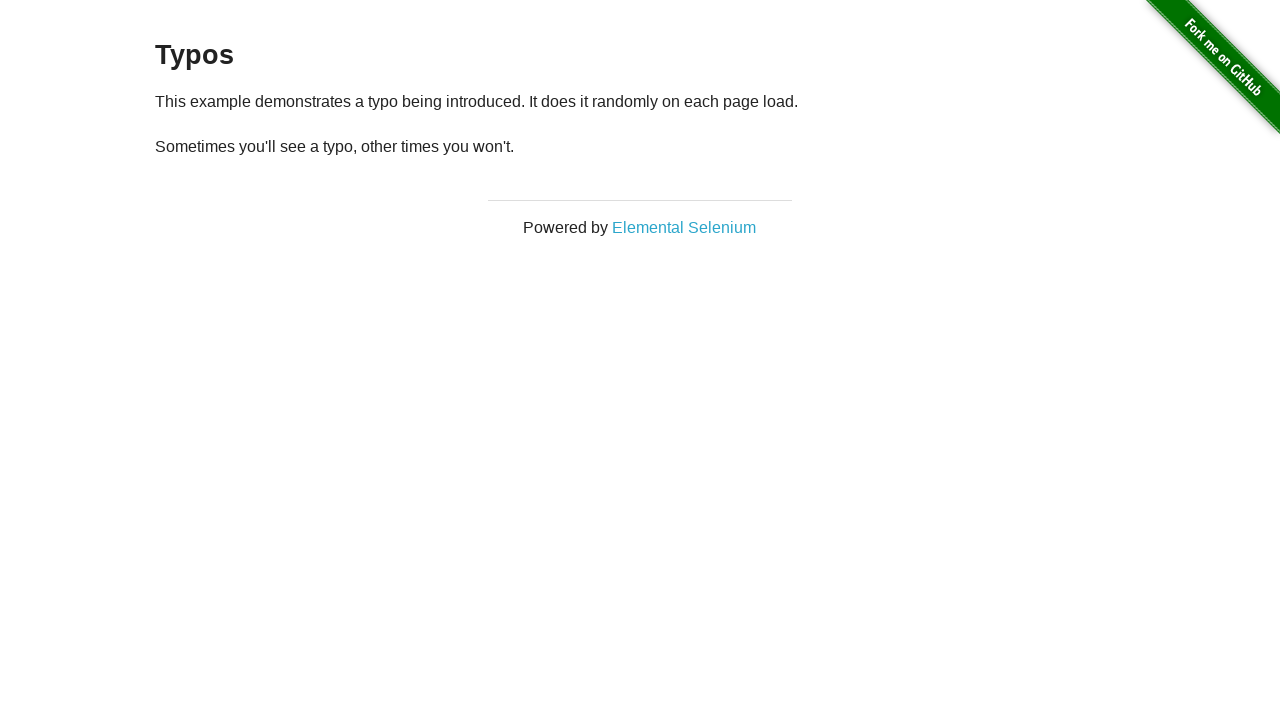

Retrieved text content from paragraph (attempt 7)
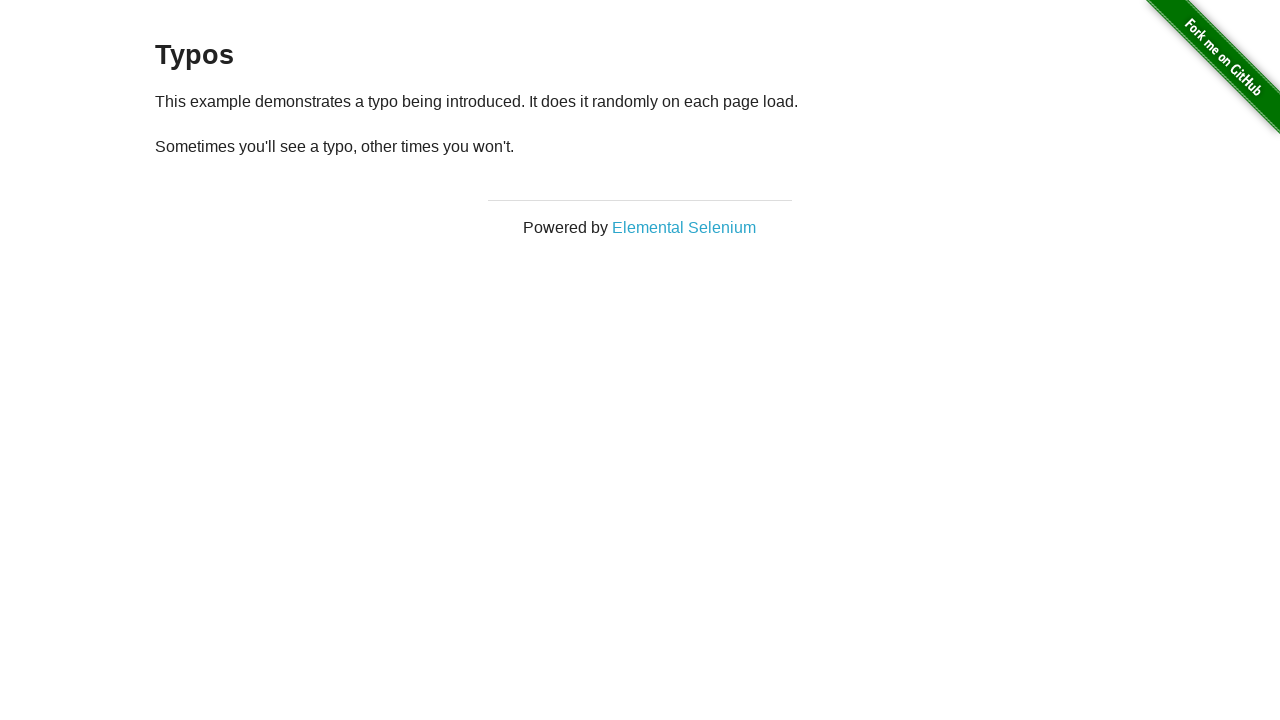

Reloaded page to check for typo-free version (attempt 7)
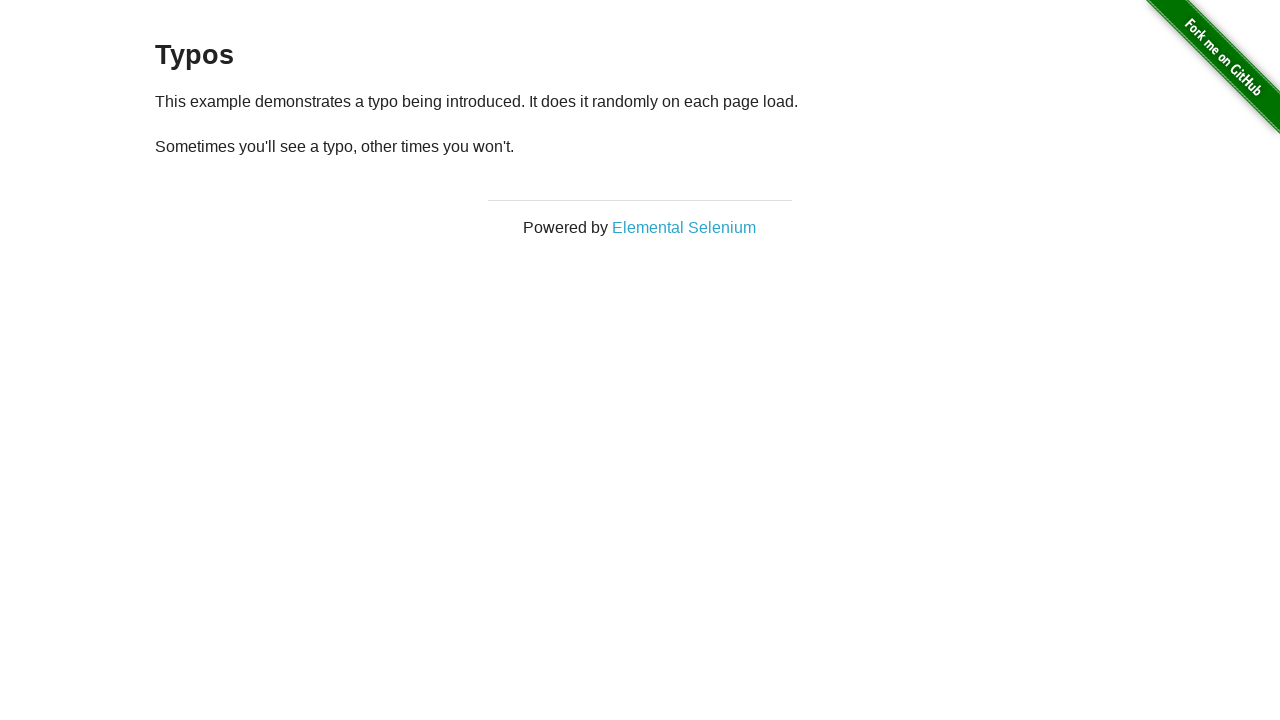

Waited for content to reload after refresh
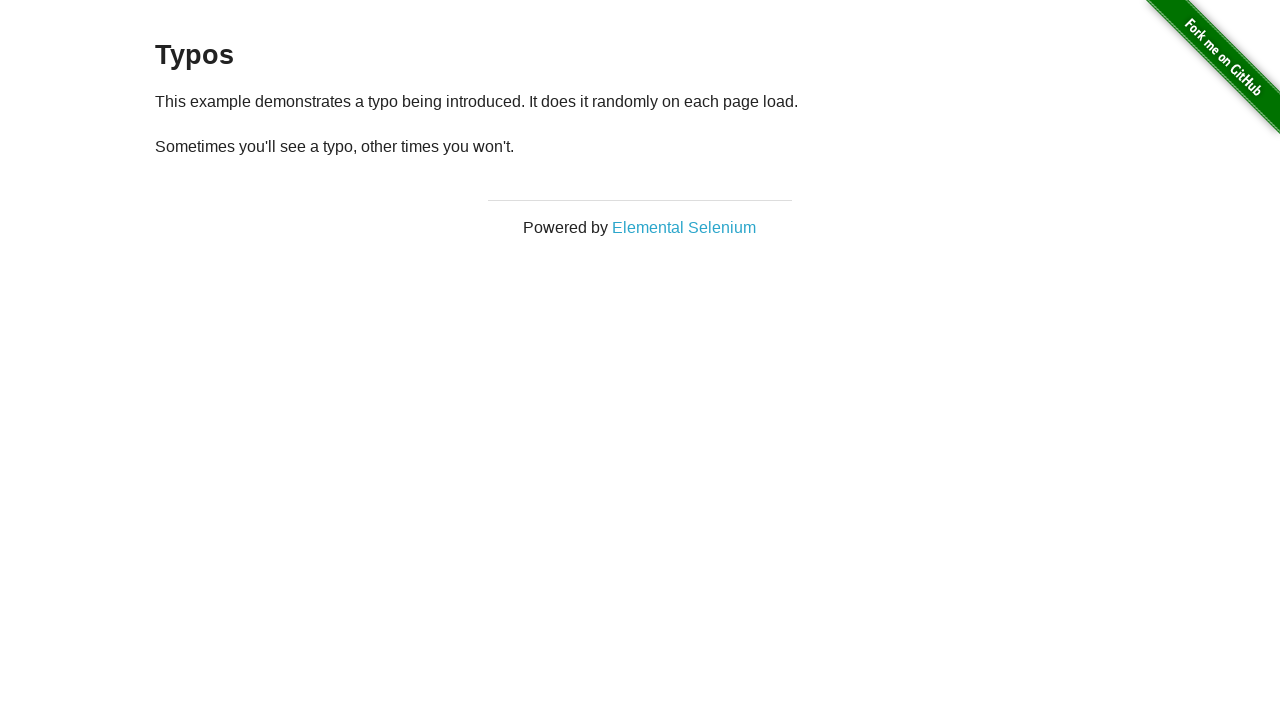

Retrieved text content from paragraph (attempt 8)
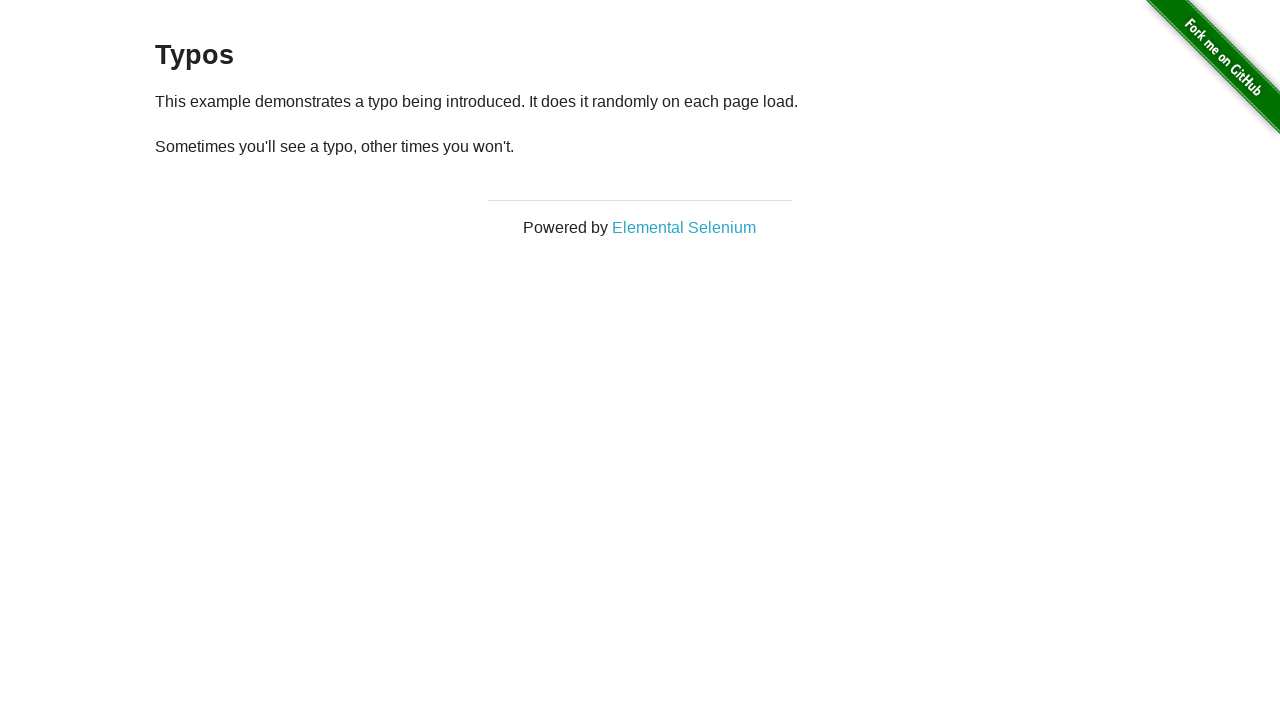

Reloaded page to check for typo-free version (attempt 8)
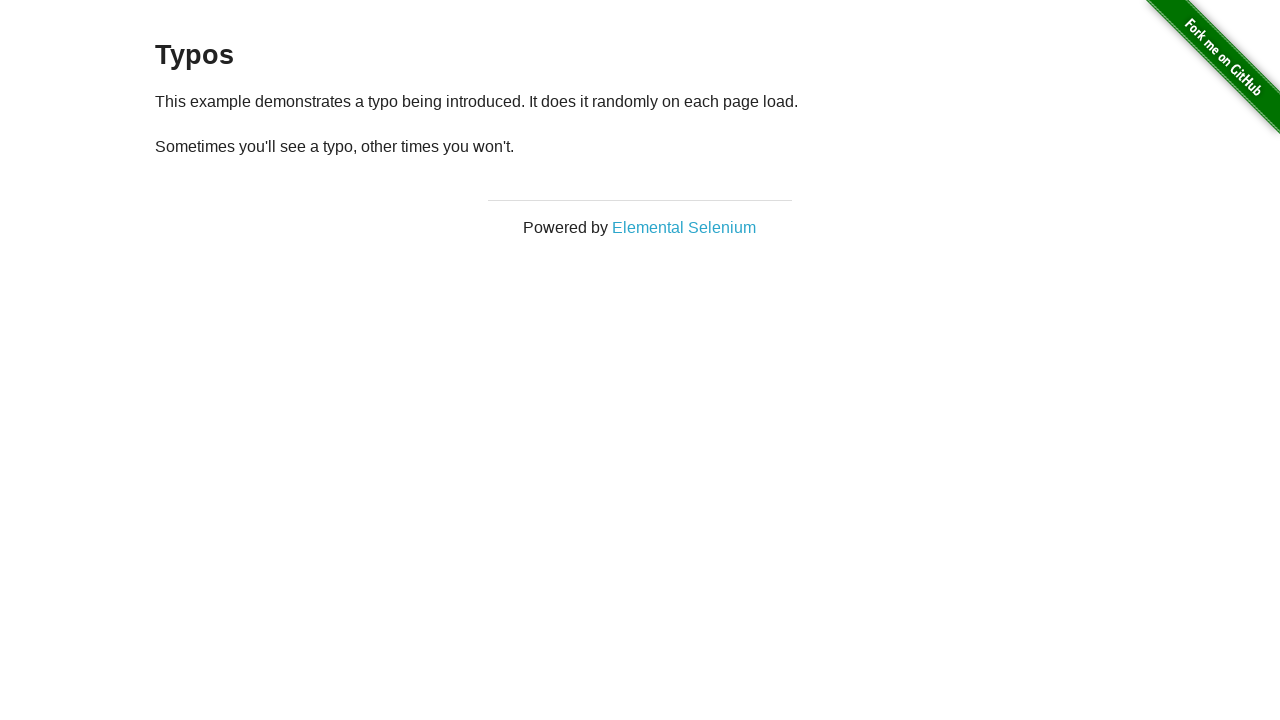

Waited for content to reload after refresh
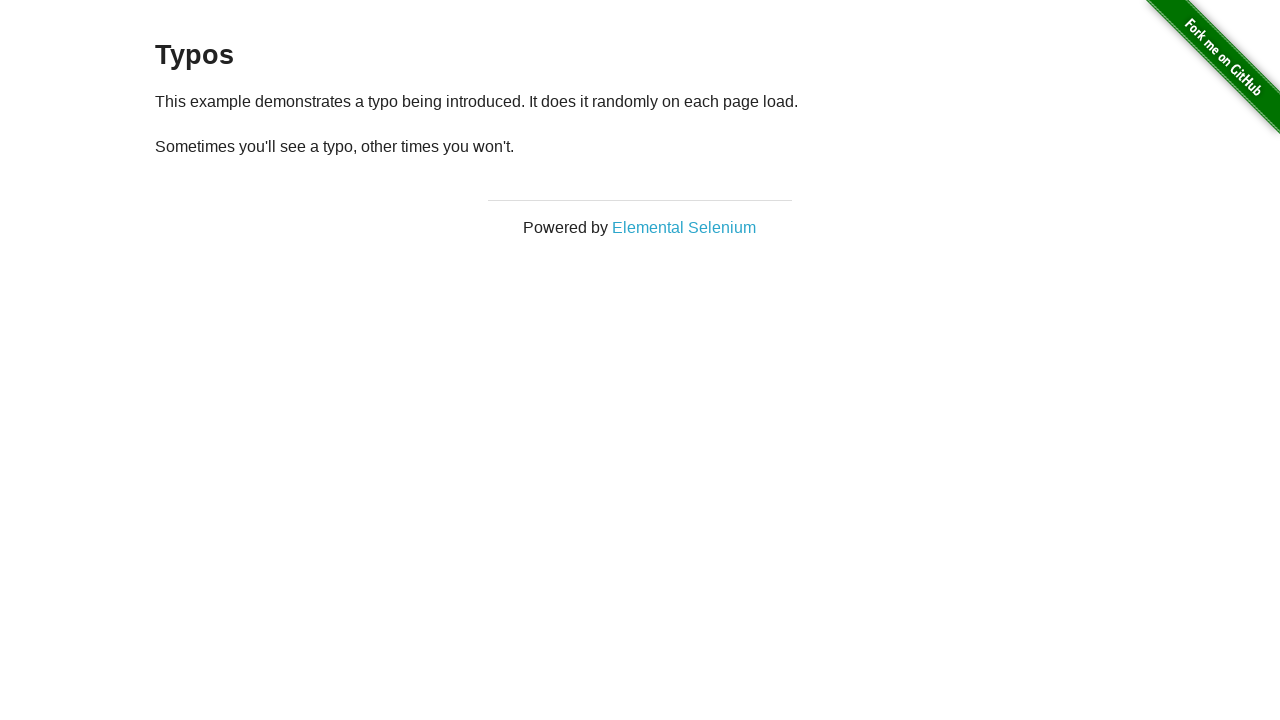

Retrieved text content from paragraph (attempt 9)
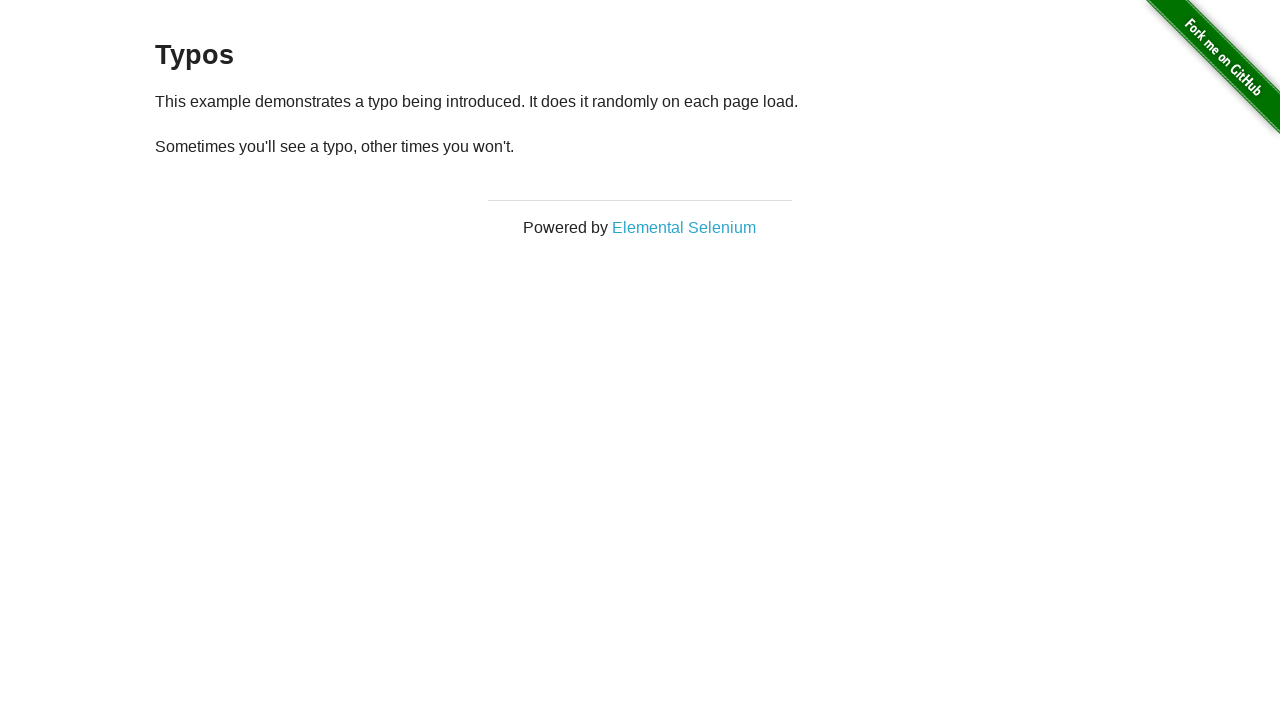

Reloaded page to check for typo-free version (attempt 9)
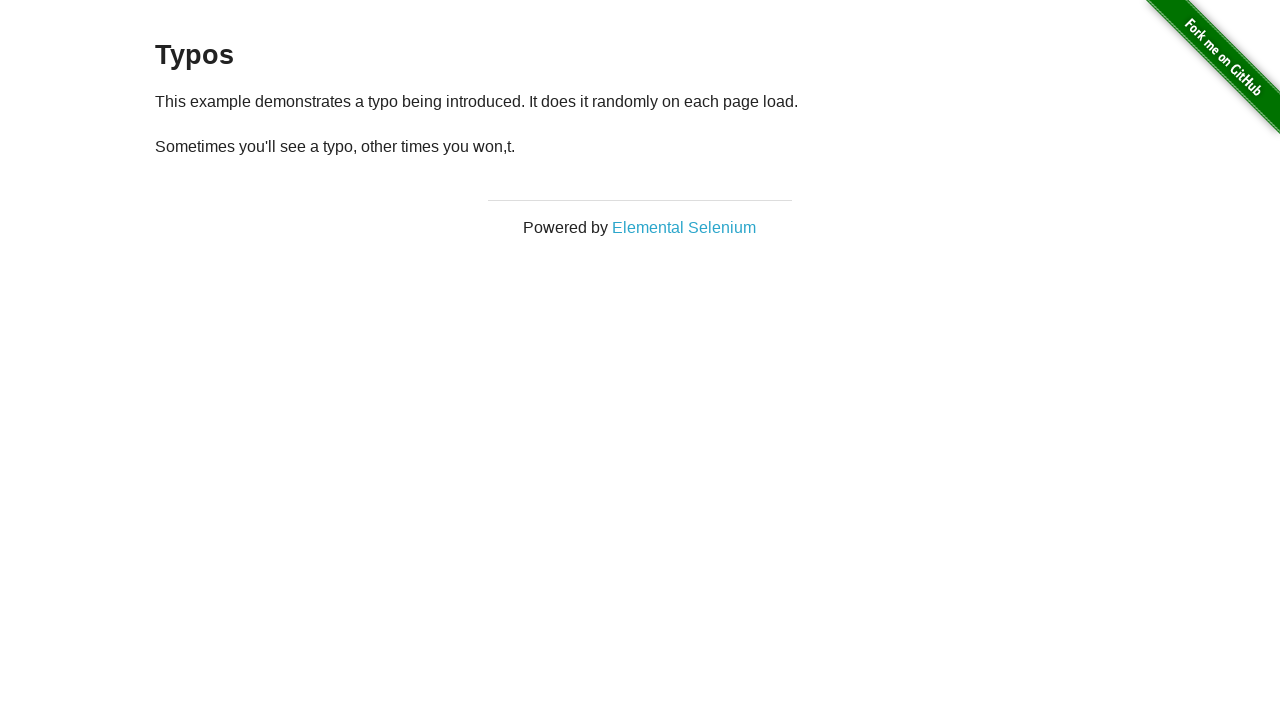

Waited for content to reload after refresh
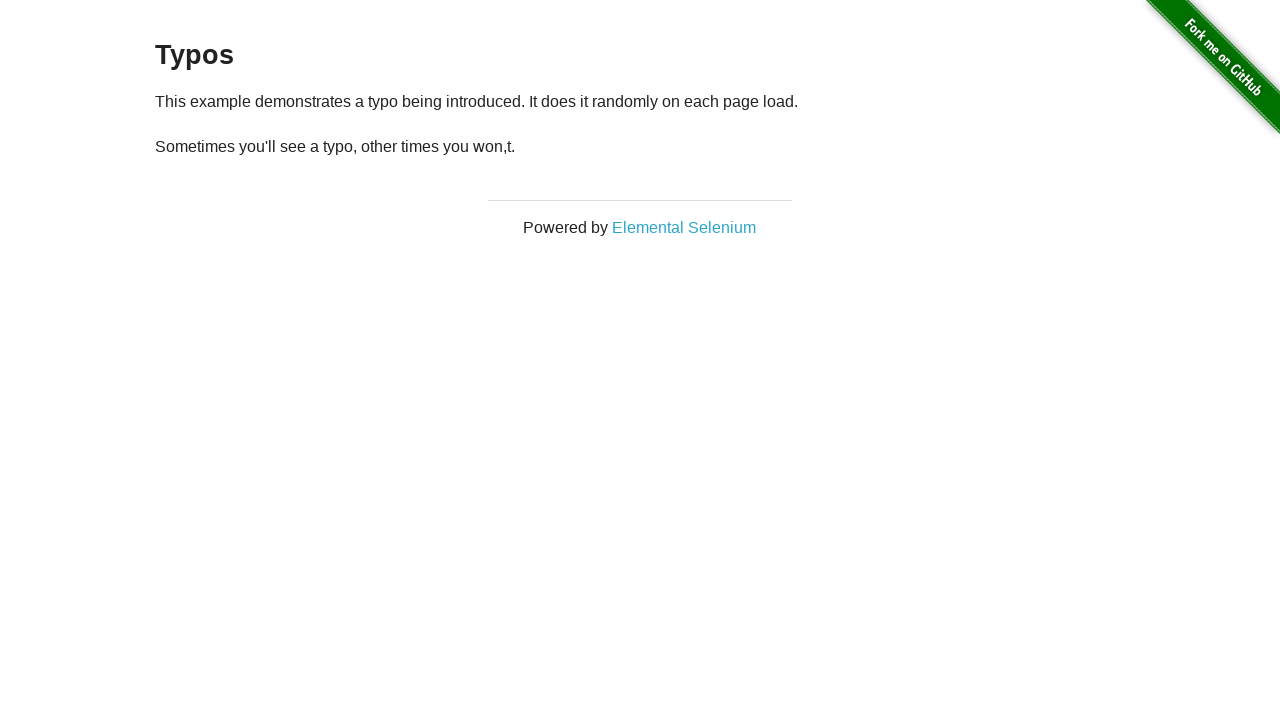

Retrieved text content from paragraph (attempt 10)
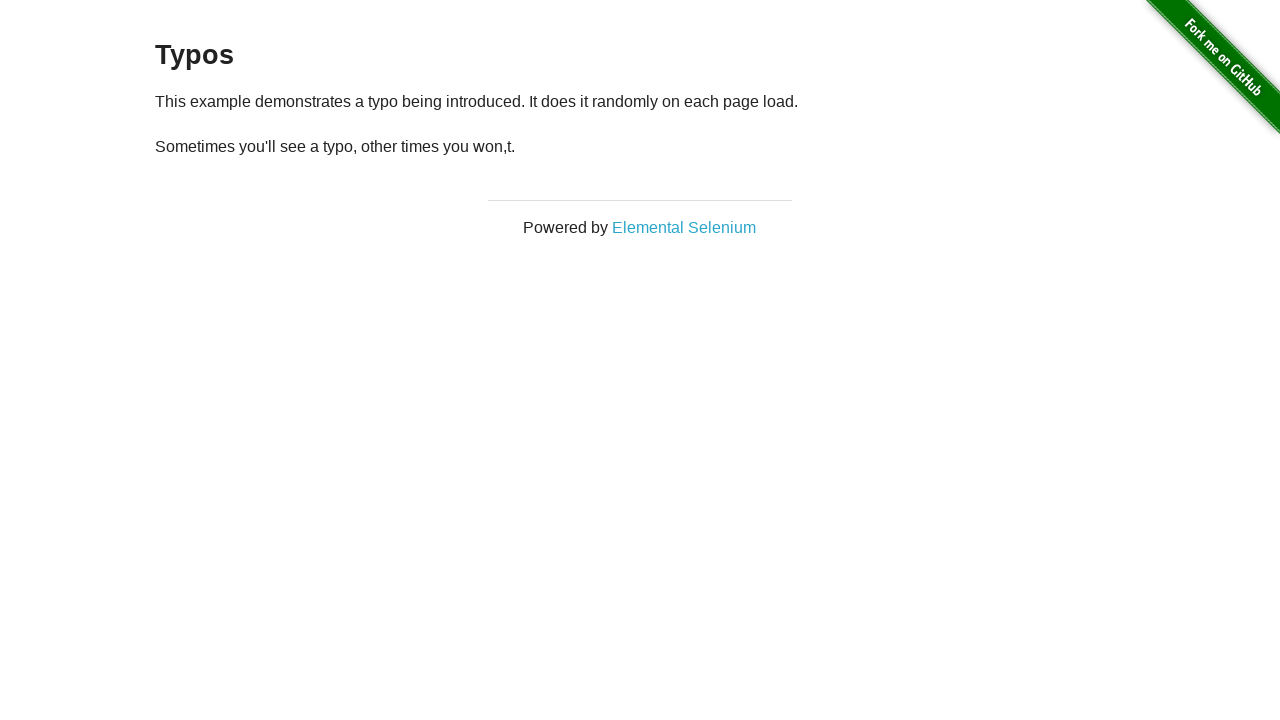

Reloaded page to check for typo-free version (attempt 10)
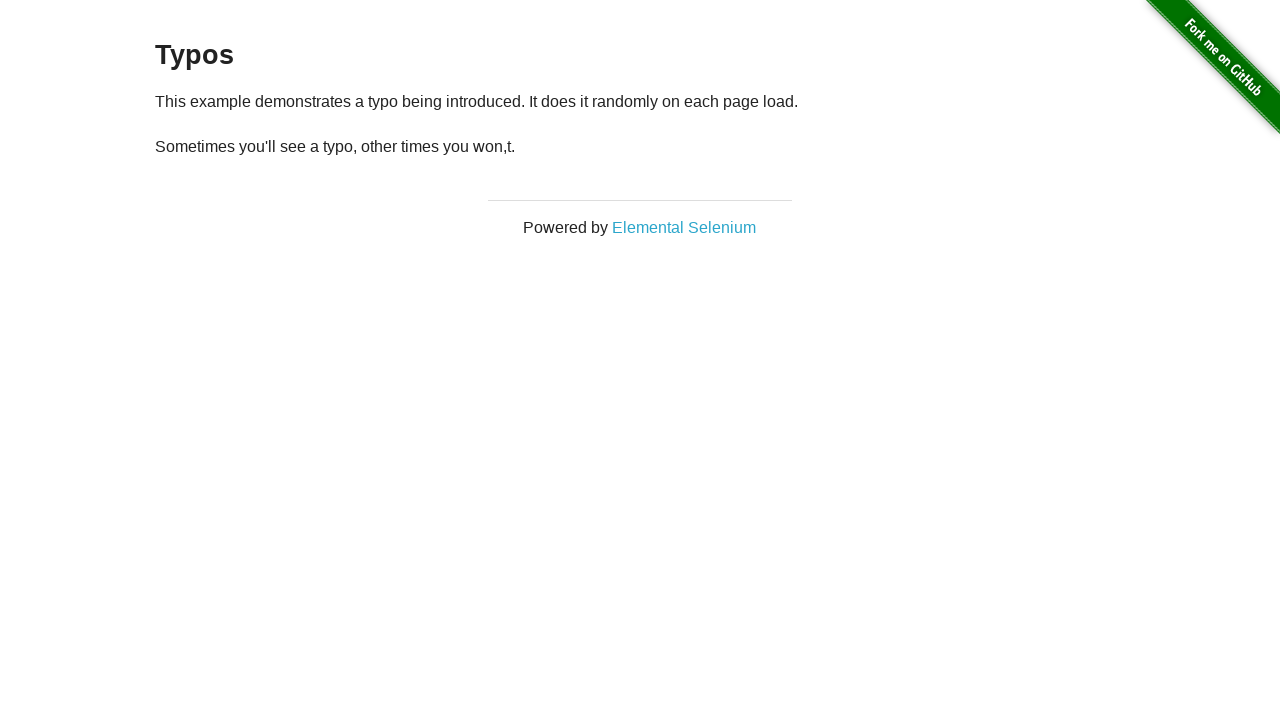

Waited for content to reload after refresh
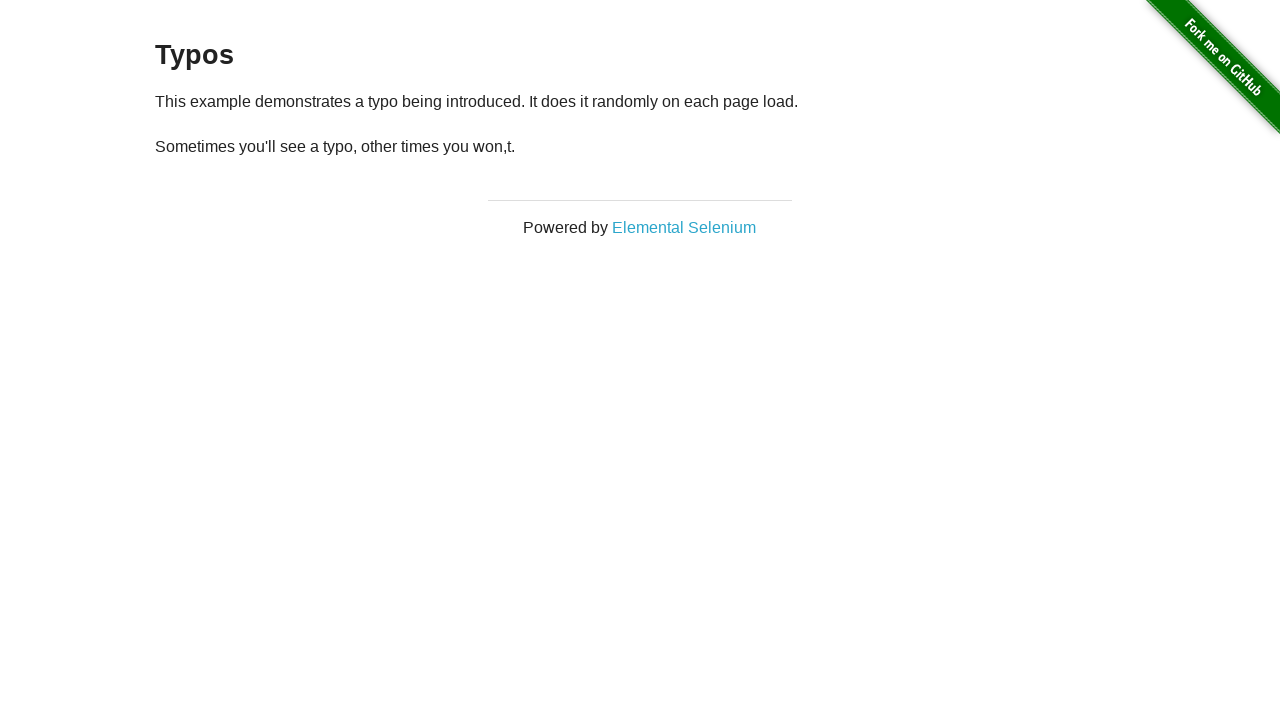

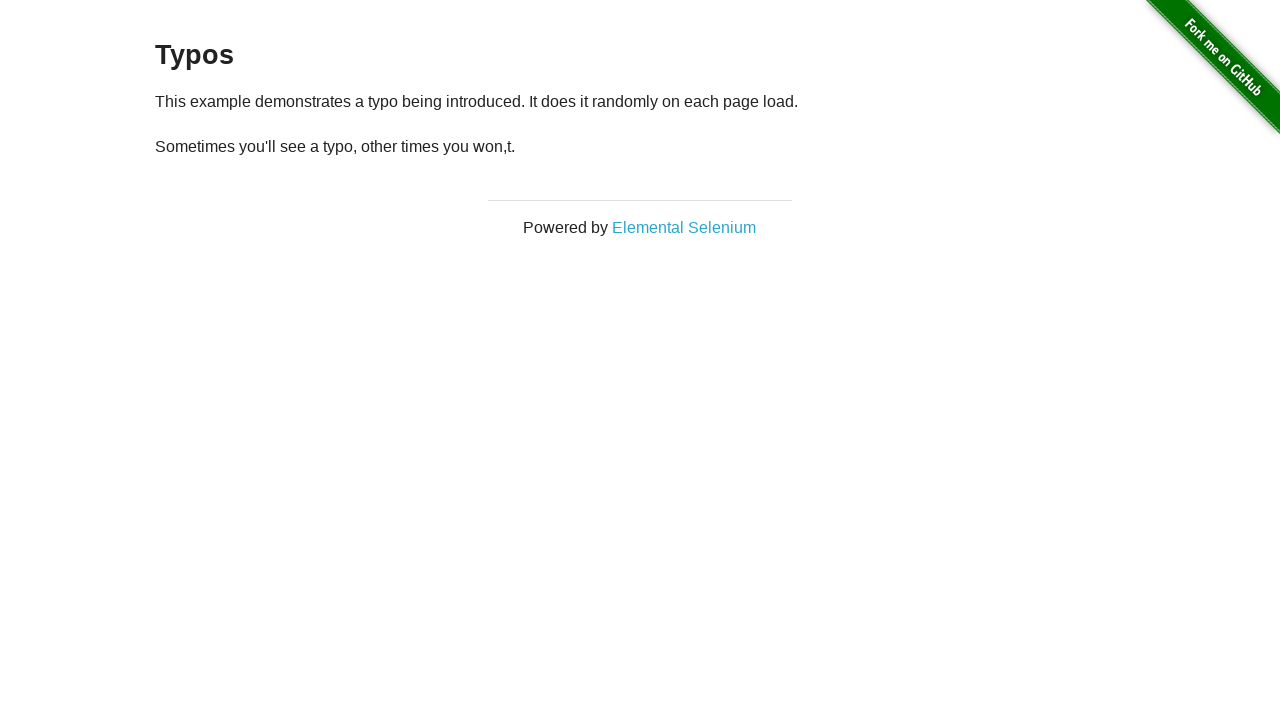